Tests dragging and dropping page elements using jQuery UI draggable demo

Starting URL: http://jqueryui.com/resources/demos/draggable/scroll.html

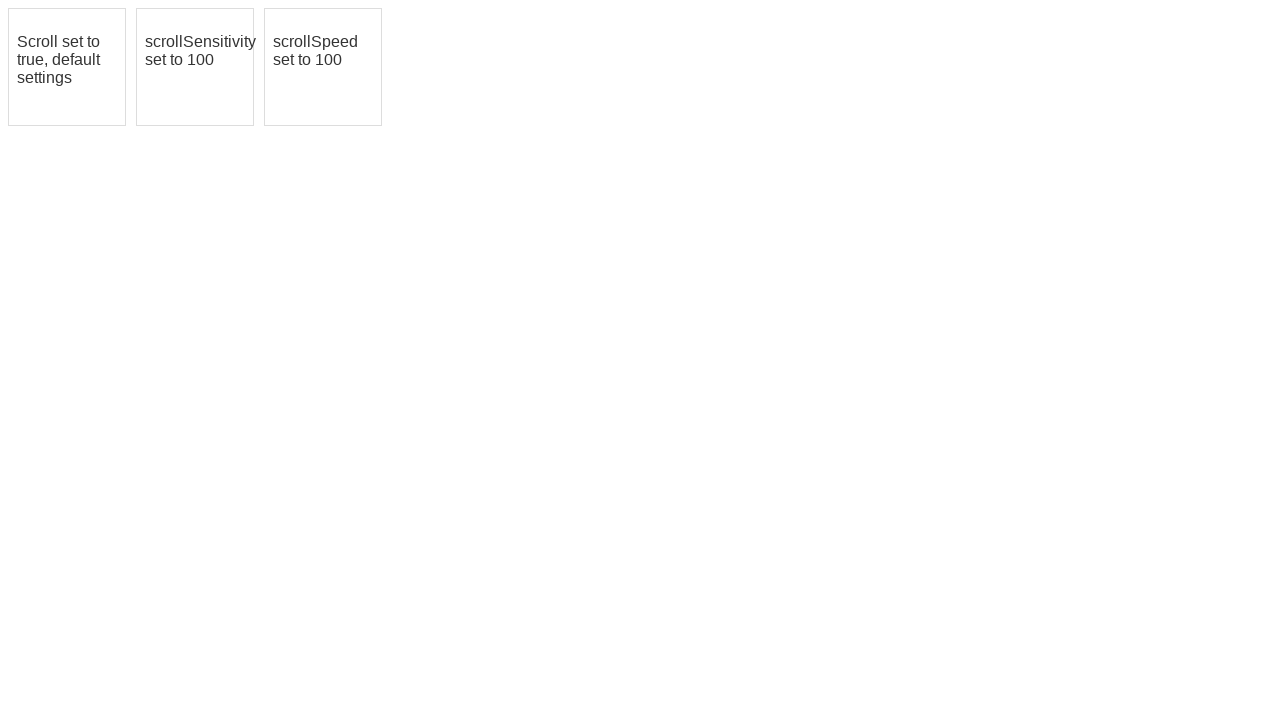

Dragged first element (#draggable) to second element (#draggable2) position at (195, 67)
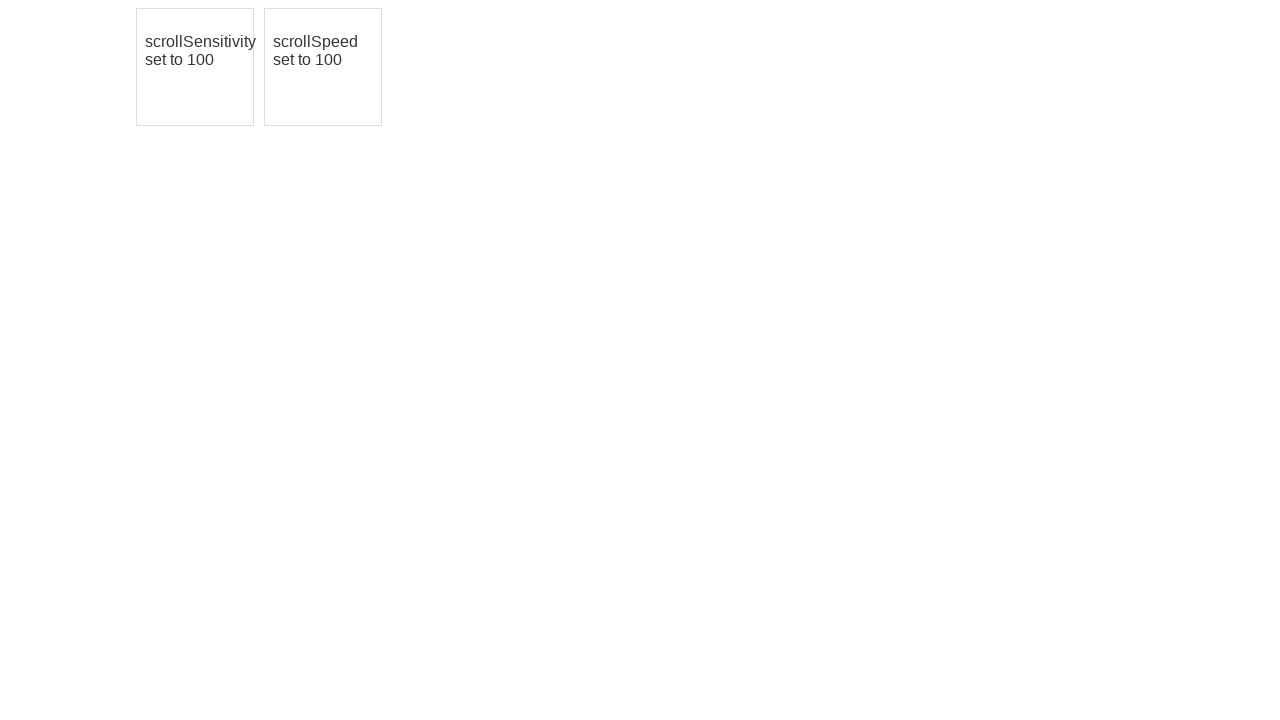

Moved mouse to center of drag_element (iteration 1/5) at (323, 67)
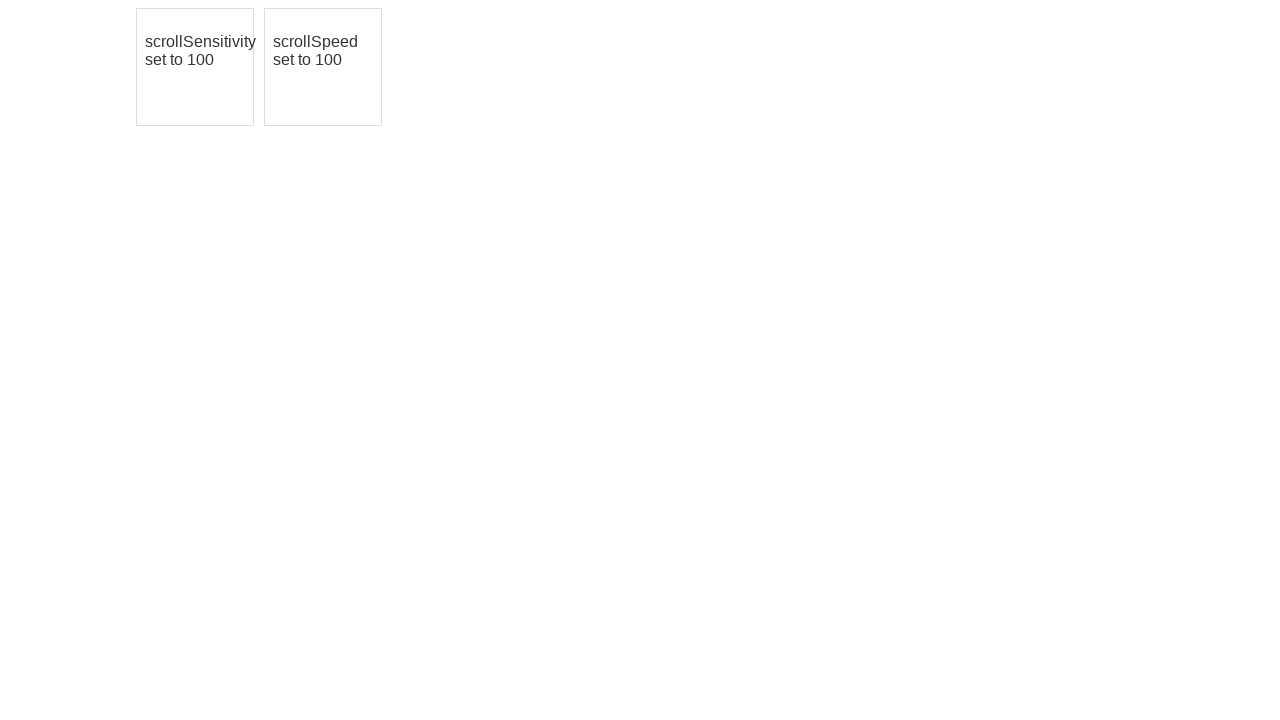

Pressed mouse button down (iteration 1/5) at (323, 67)
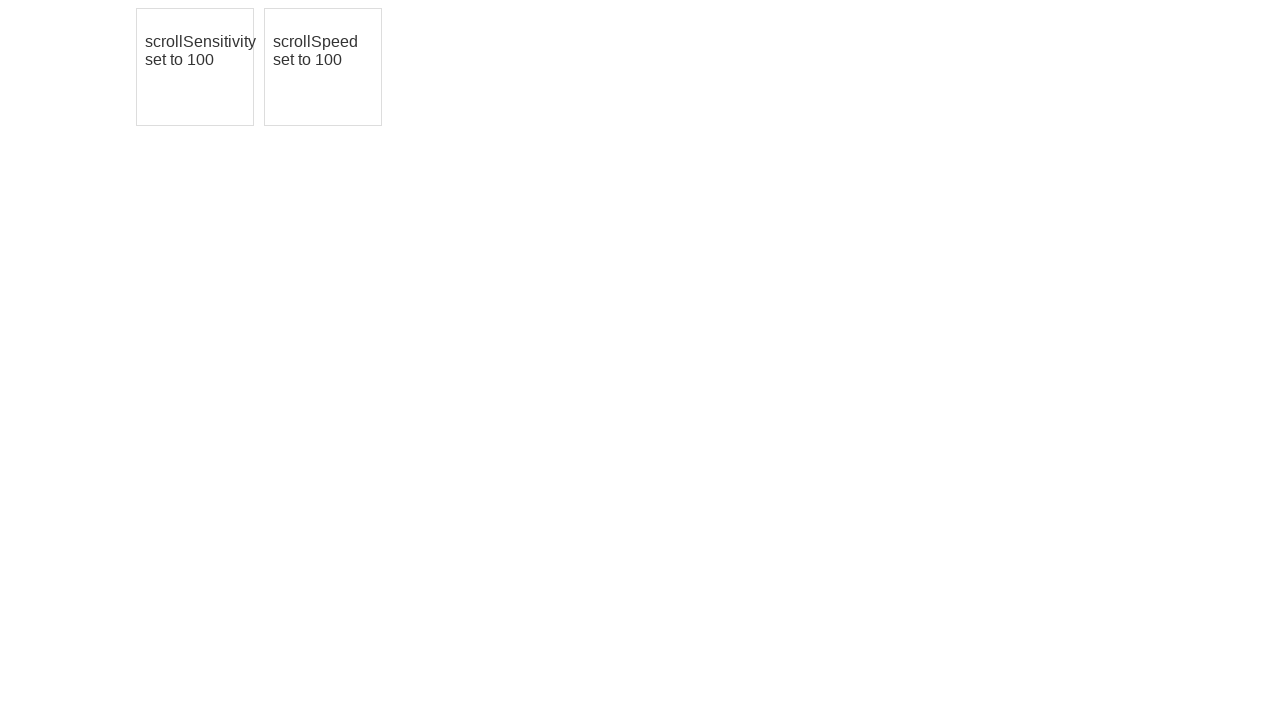

Dragged element by offset (10, 10) (iteration 1/5) at (333, 77)
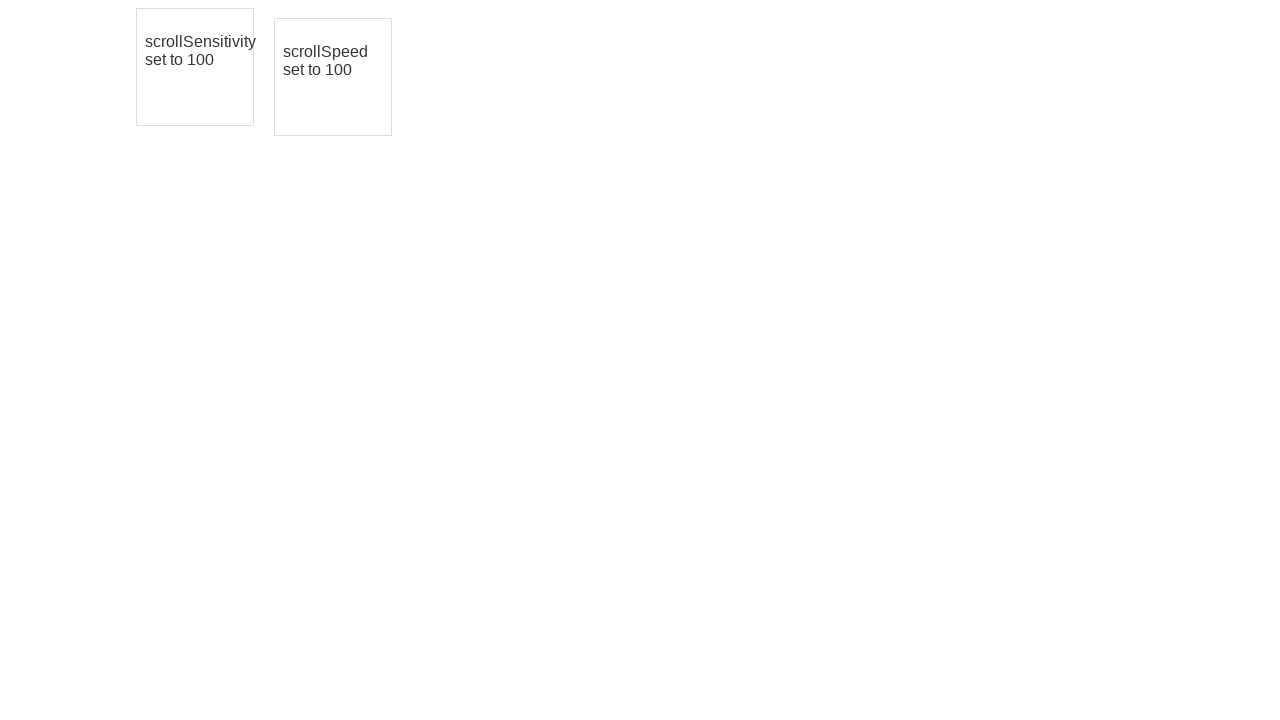

Released mouse button (iteration 1/5) at (333, 77)
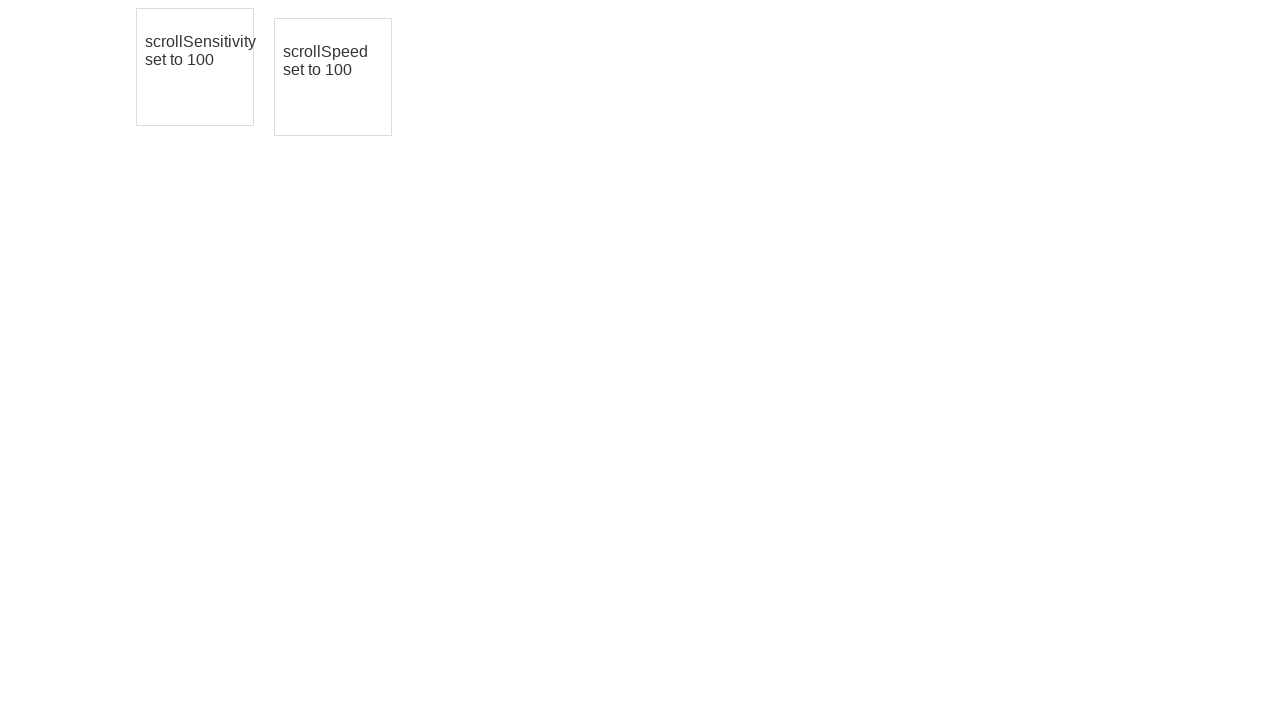

Moved mouse to center of drag_element (iteration 2/5) at (333, 77)
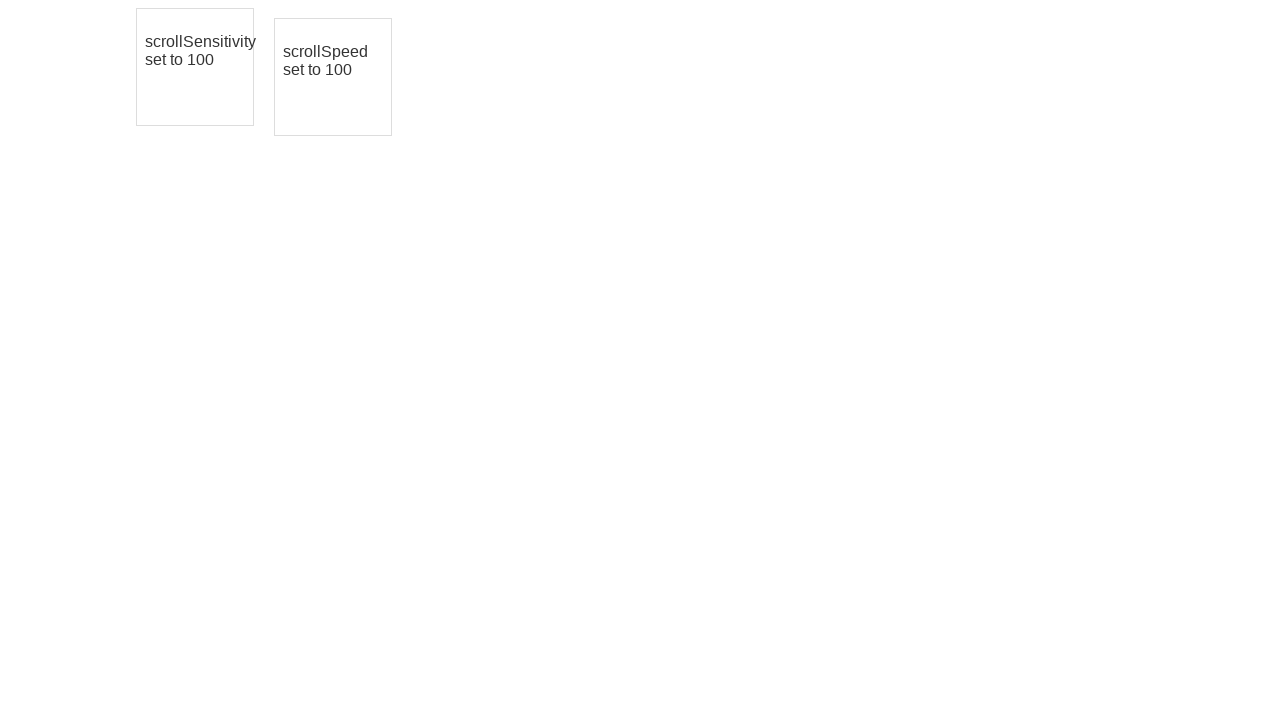

Pressed mouse button down (iteration 2/5) at (333, 77)
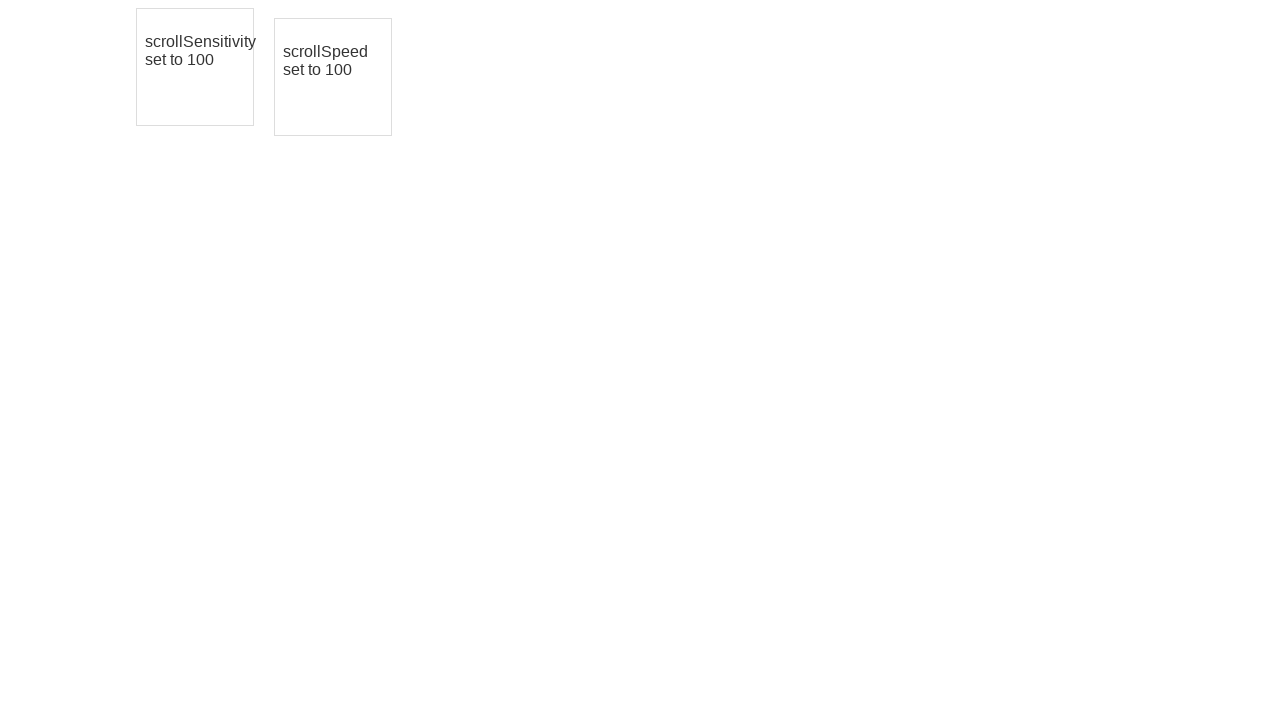

Dragged element by offset (10, 10) (iteration 2/5) at (343, 87)
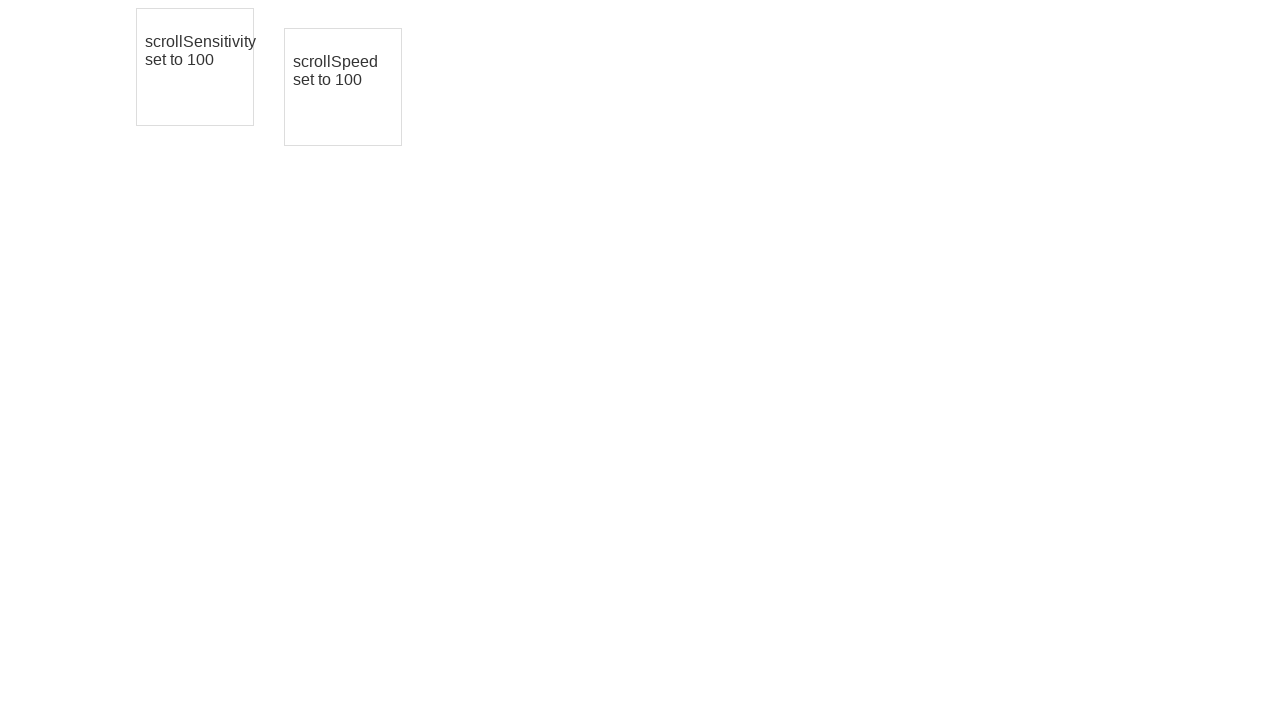

Released mouse button (iteration 2/5) at (343, 87)
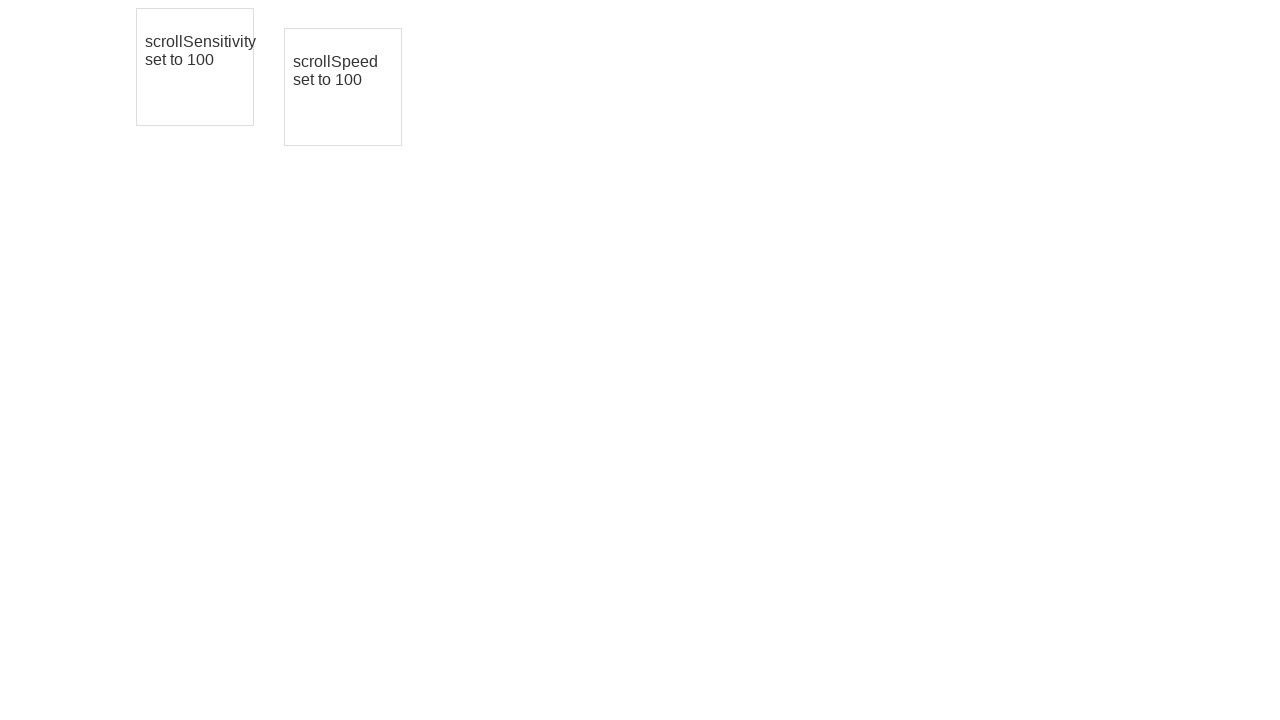

Moved mouse to center of drag_element (iteration 3/5) at (343, 87)
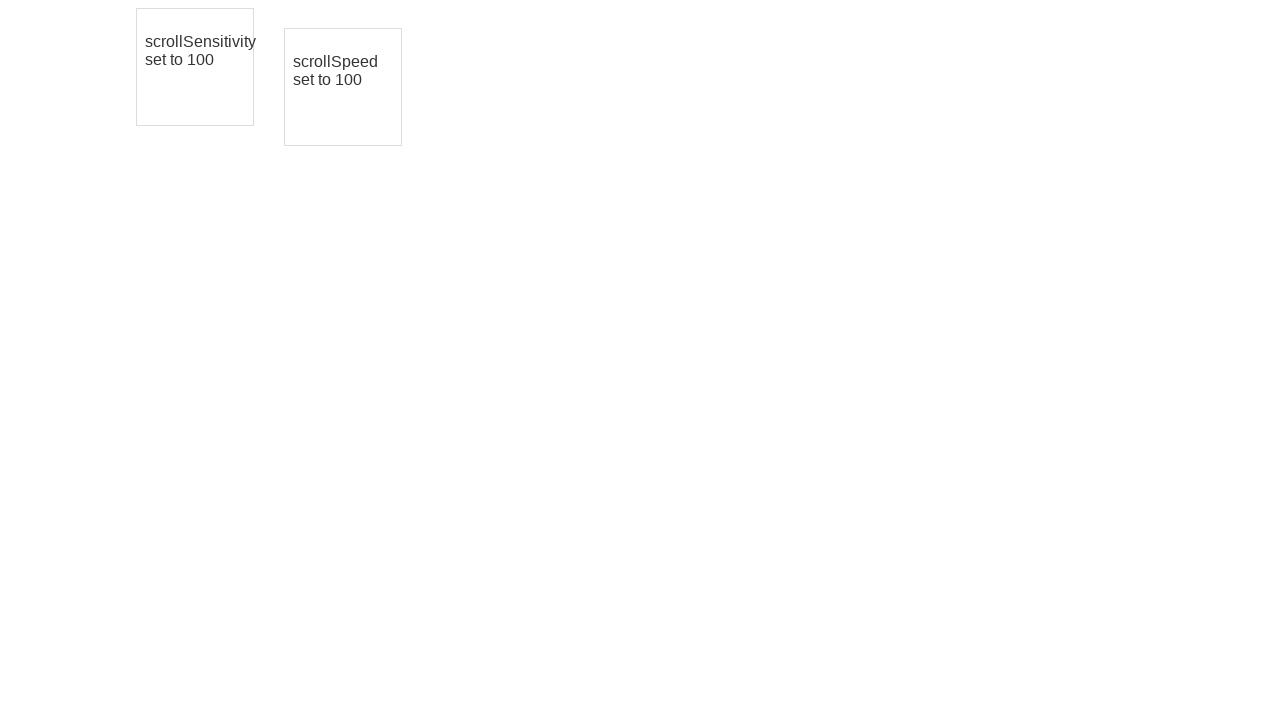

Pressed mouse button down (iteration 3/5) at (343, 87)
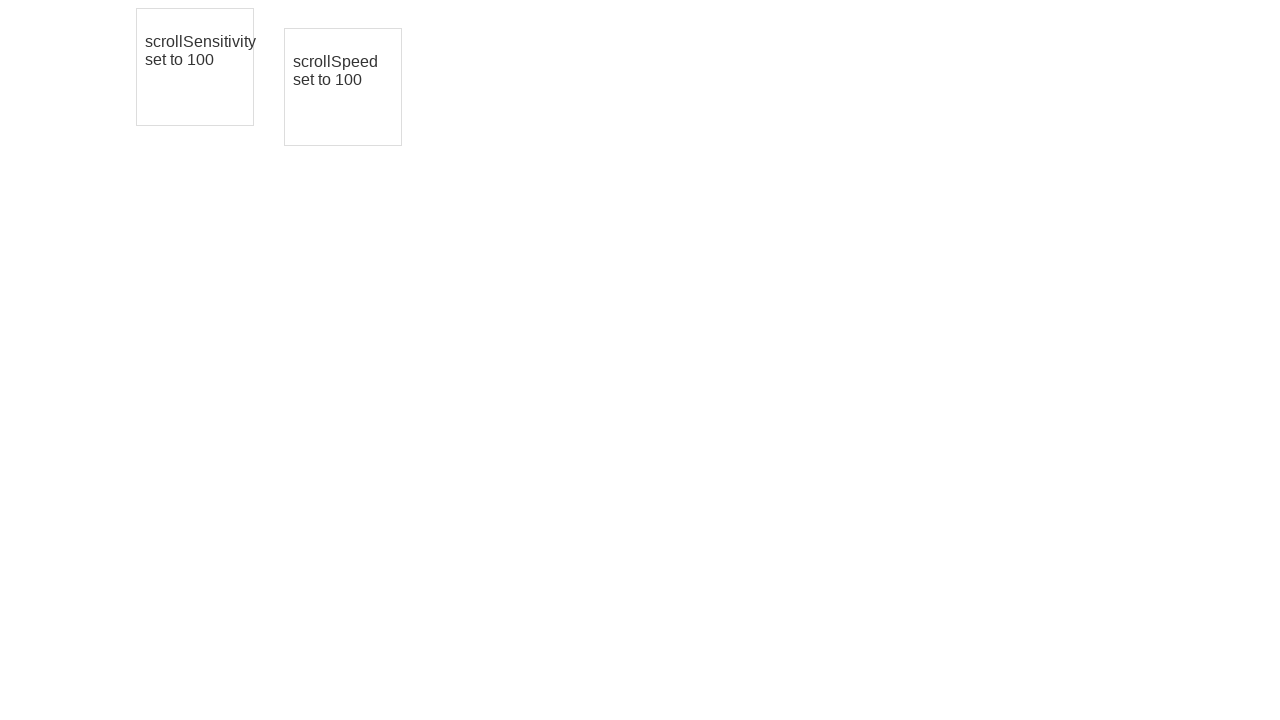

Dragged element by offset (10, 10) (iteration 3/5) at (353, 97)
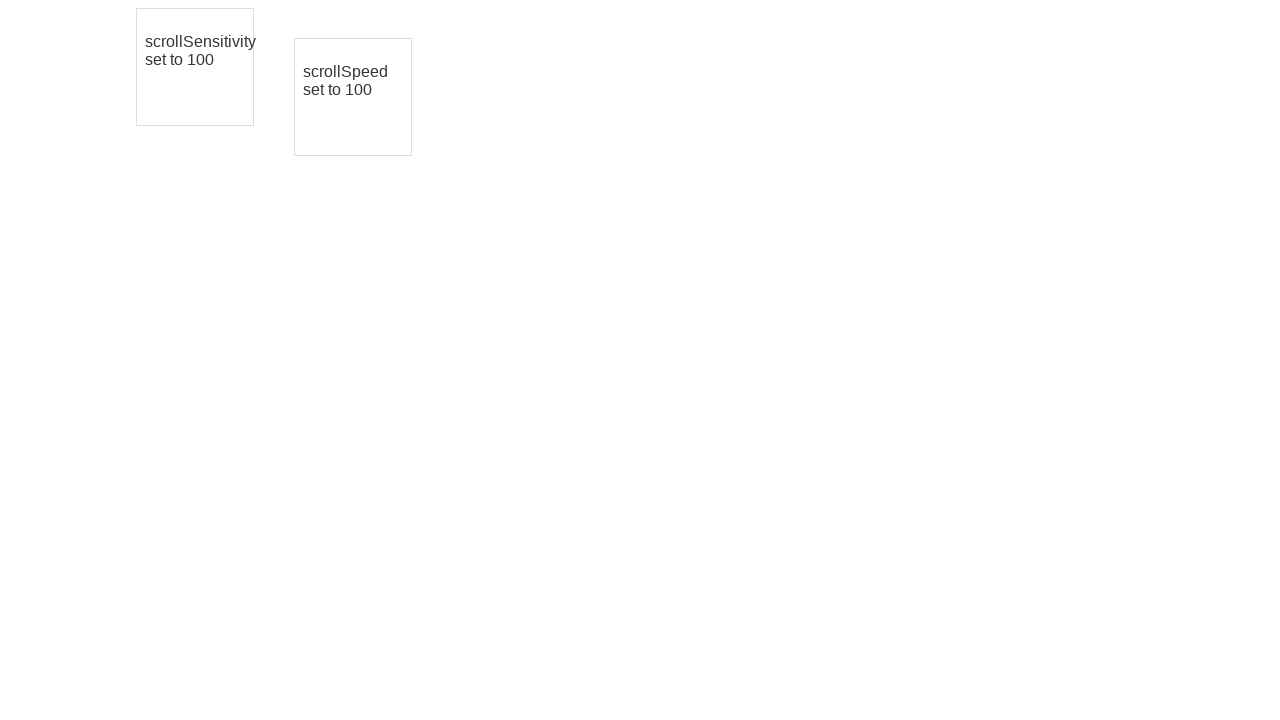

Released mouse button (iteration 3/5) at (353, 97)
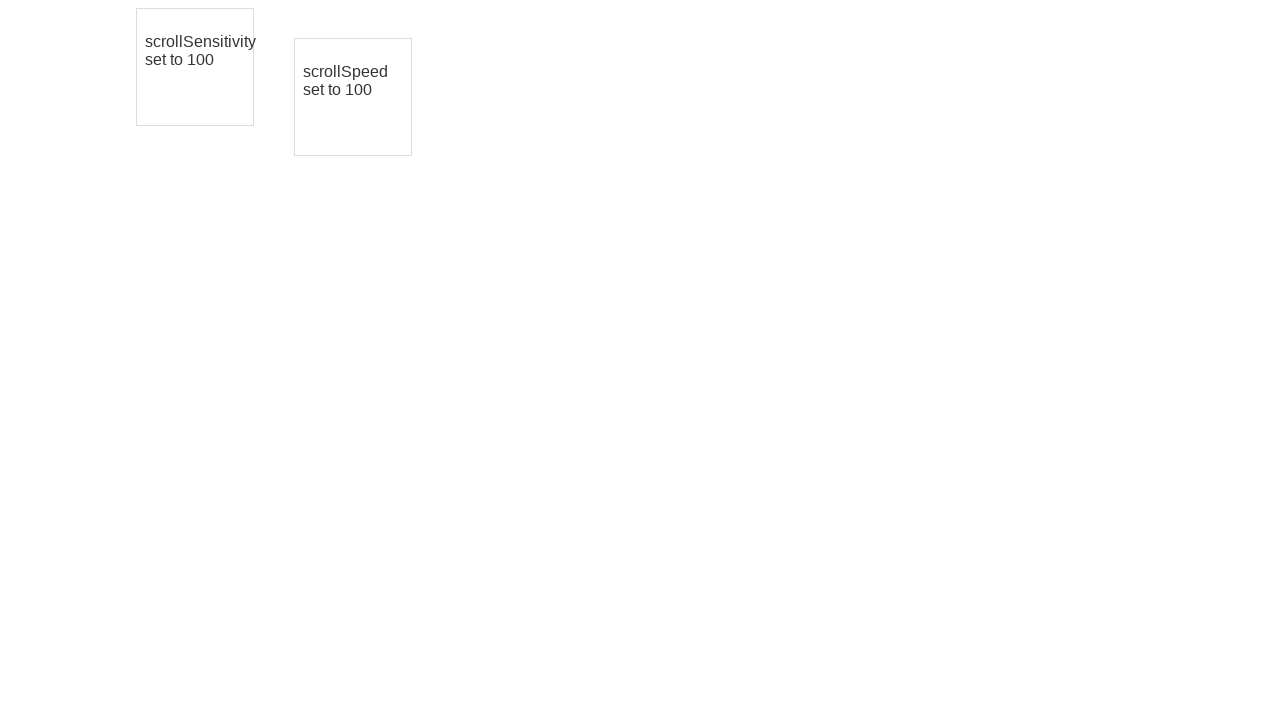

Moved mouse to center of drag_element (iteration 4/5) at (353, 97)
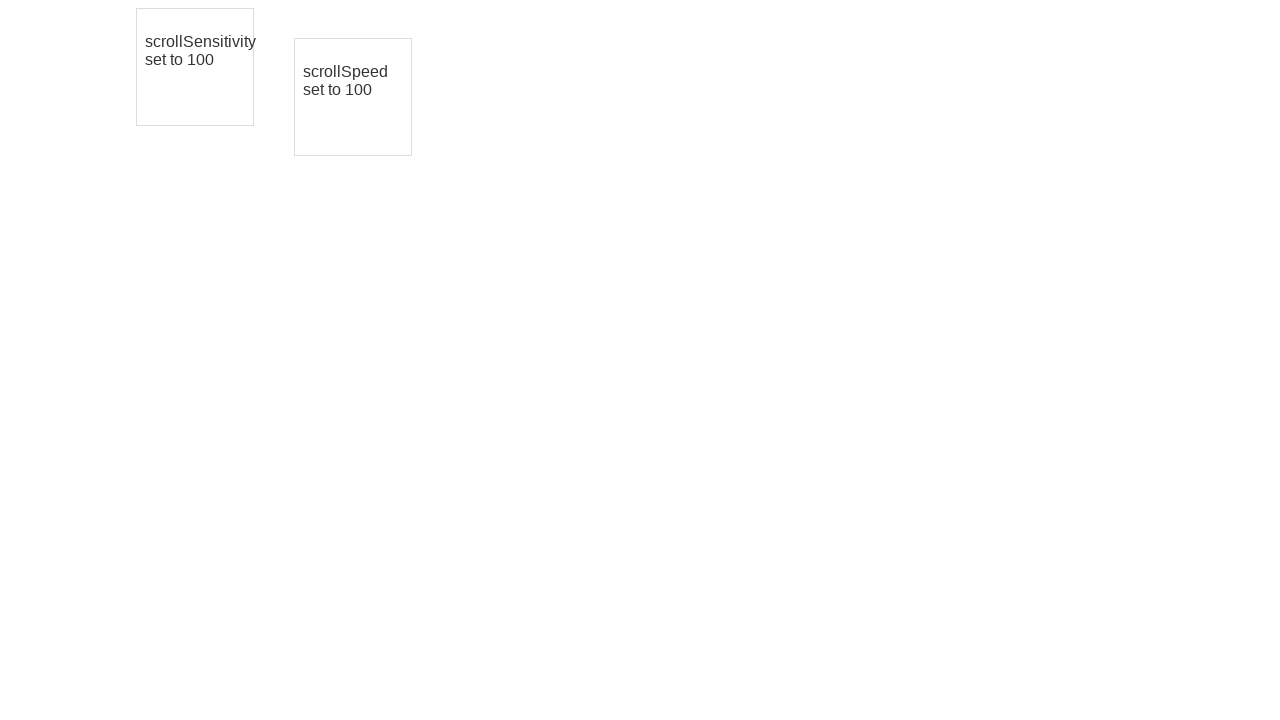

Pressed mouse button down (iteration 4/5) at (353, 97)
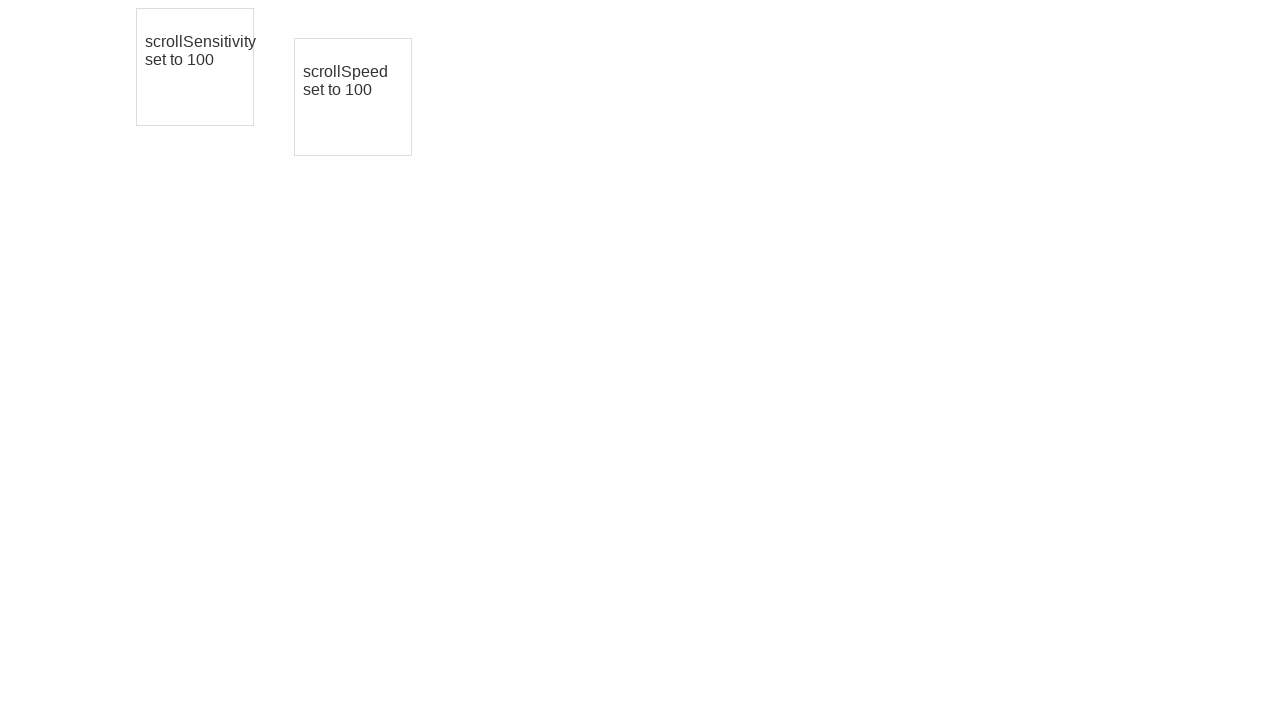

Dragged element by offset (10, 10) (iteration 4/5) at (363, 107)
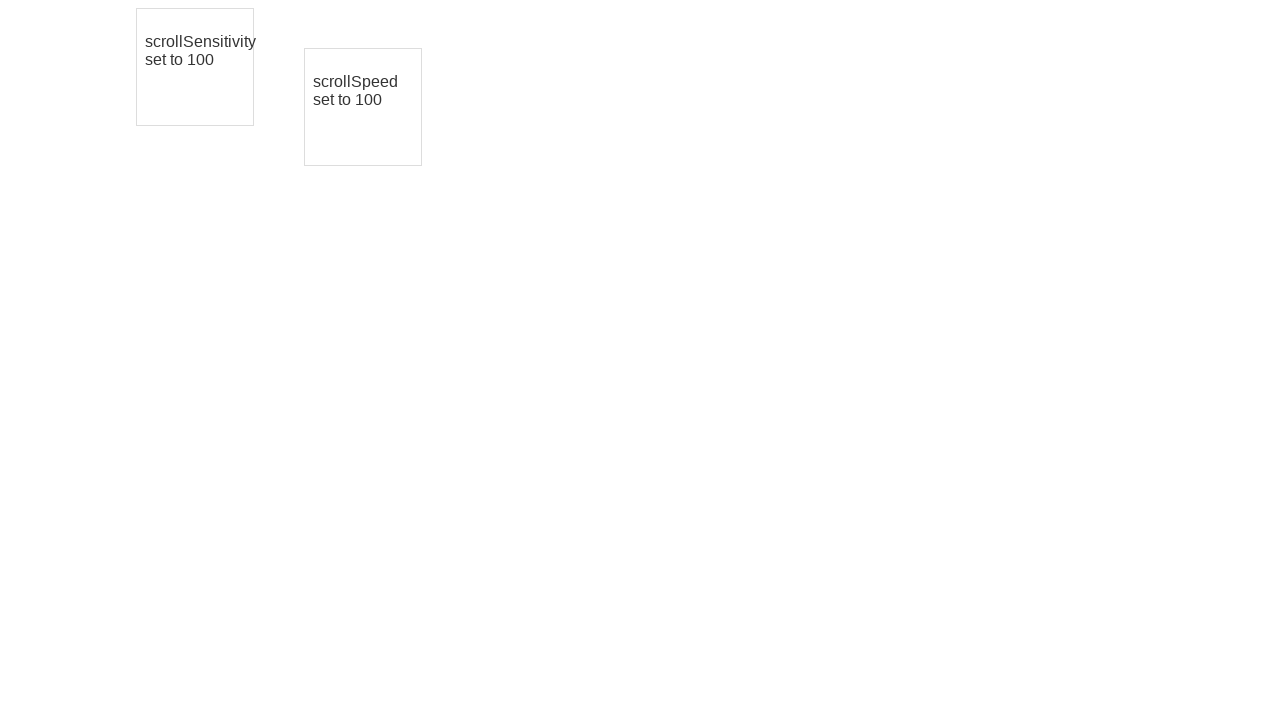

Released mouse button (iteration 4/5) at (363, 107)
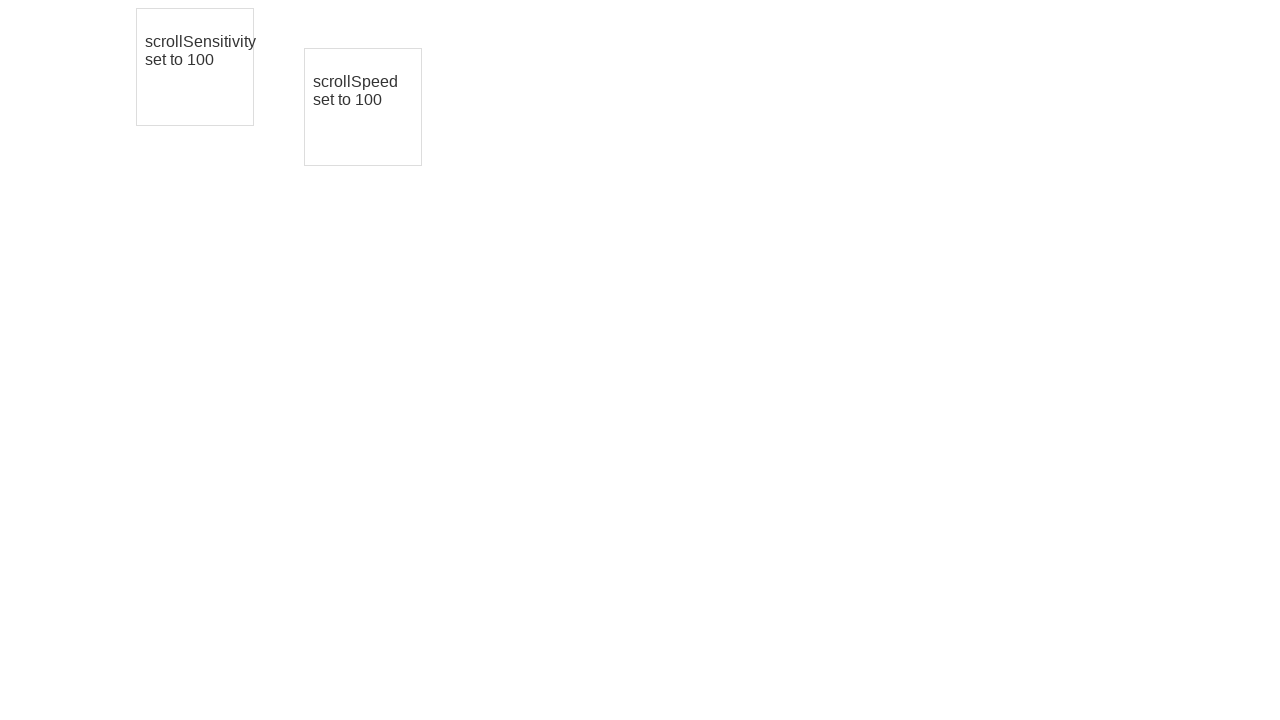

Moved mouse to center of drag_element (iteration 5/5) at (363, 107)
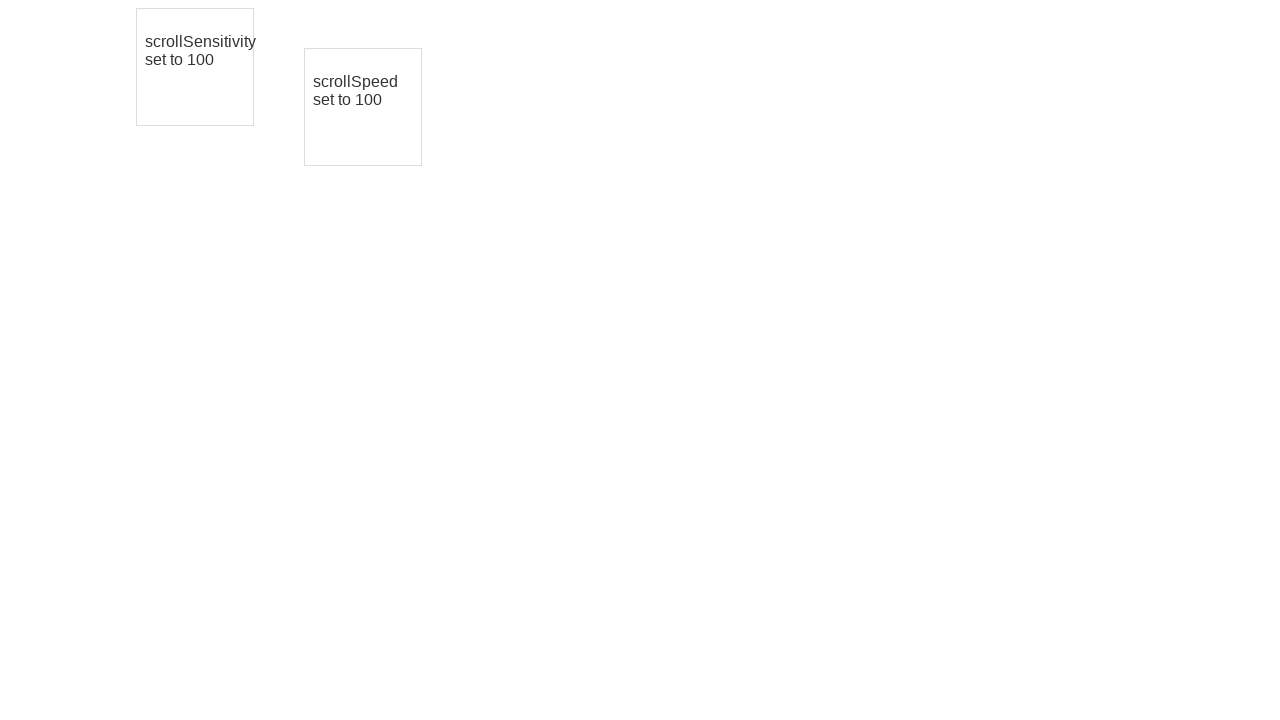

Pressed mouse button down (iteration 5/5) at (363, 107)
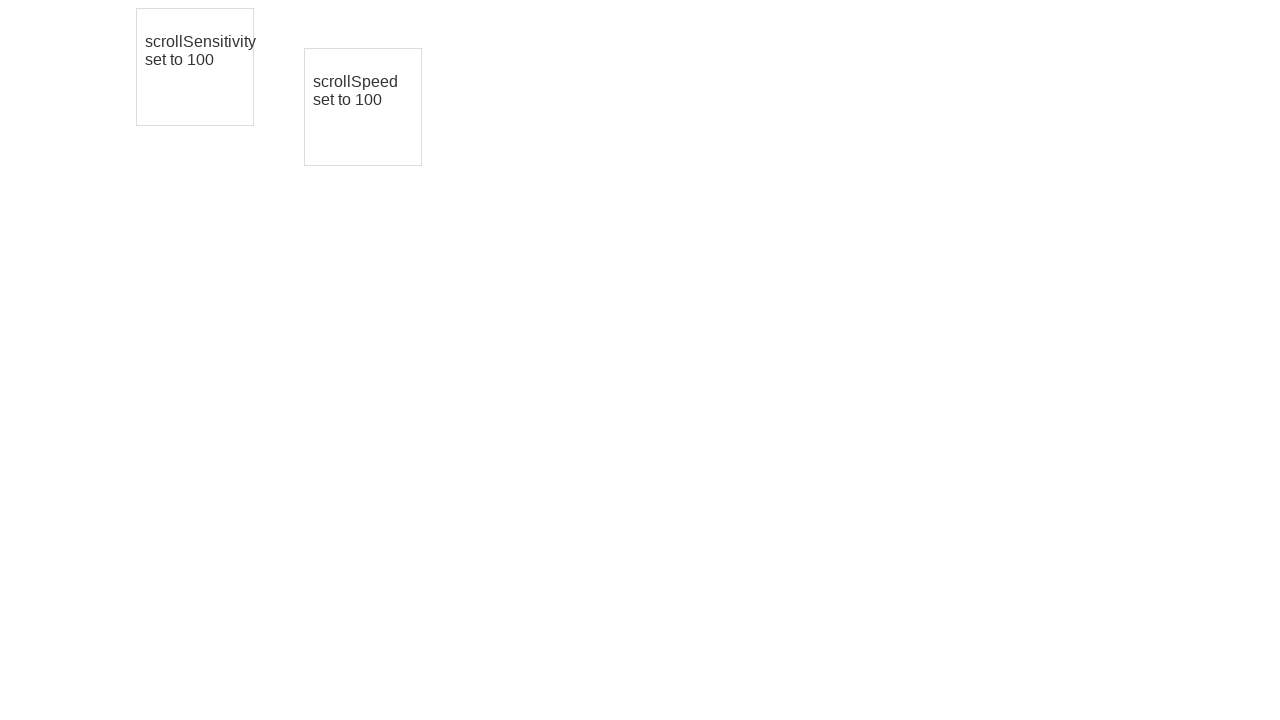

Dragged element by offset (10, 10) (iteration 5/5) at (373, 117)
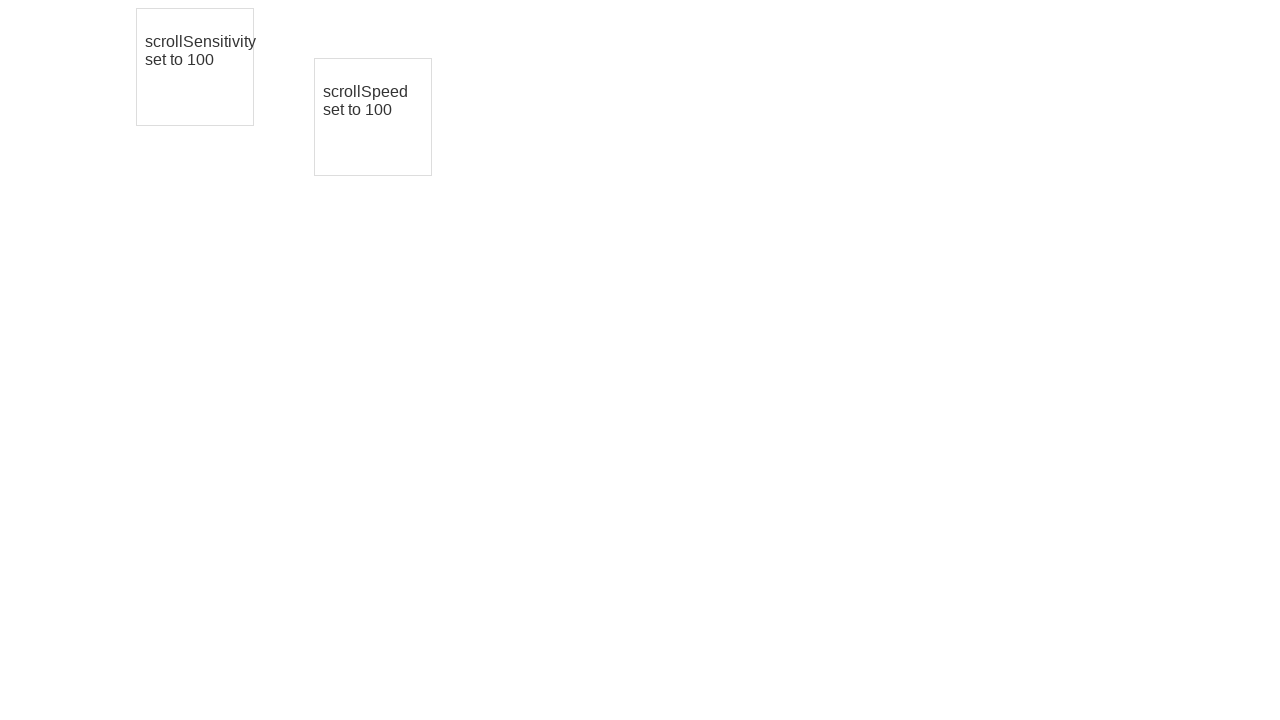

Released mouse button (iteration 5/5) at (373, 117)
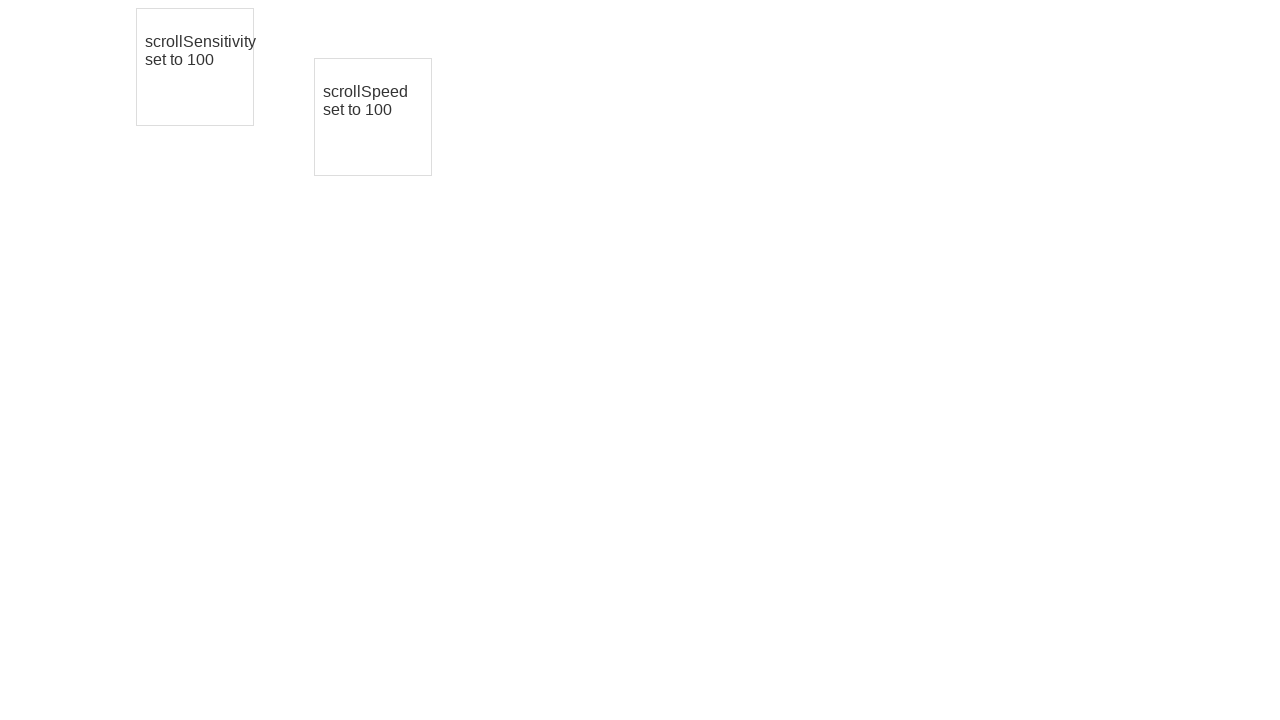

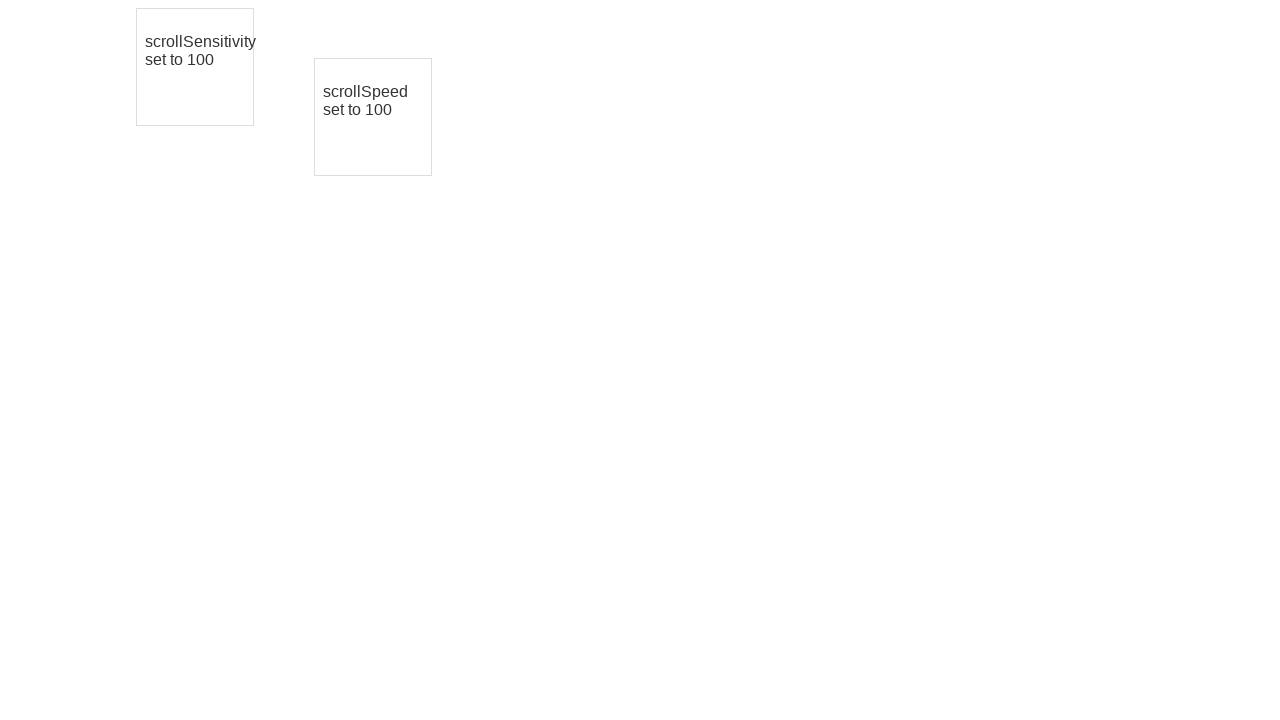